Demonstrates handling multiple browser windows by clicking a Help link that opens a new window, then switching to that child window and printing its title.

Starting URL: https://accounts.google.com/signup

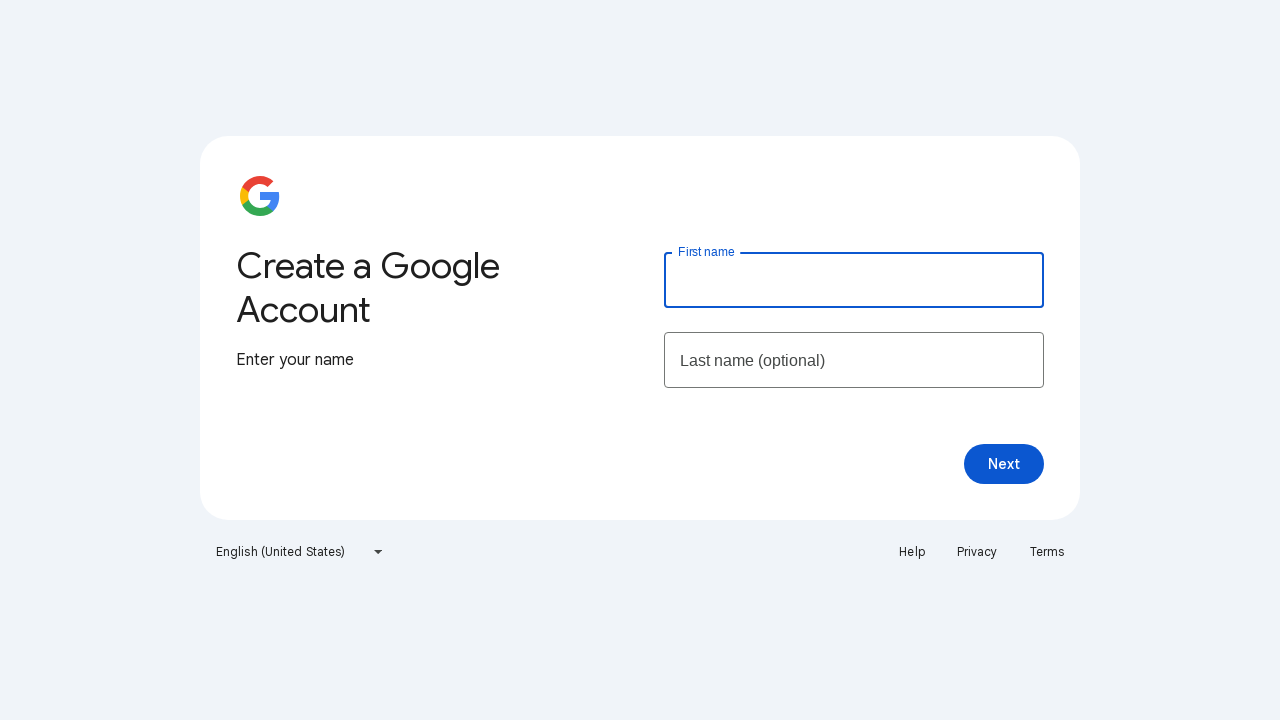

Stored original page reference
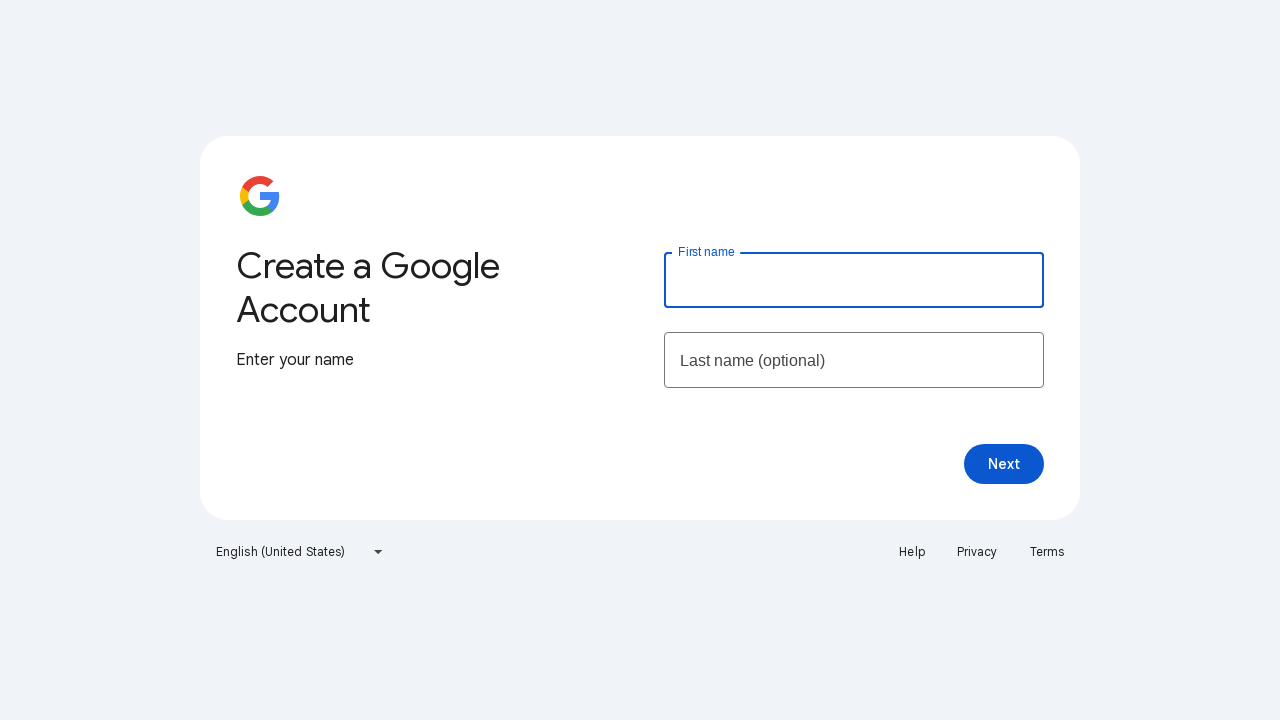

Clicked Help link which opened a new window at (912, 552) on xpath=//a[contains(text(),'Help')]
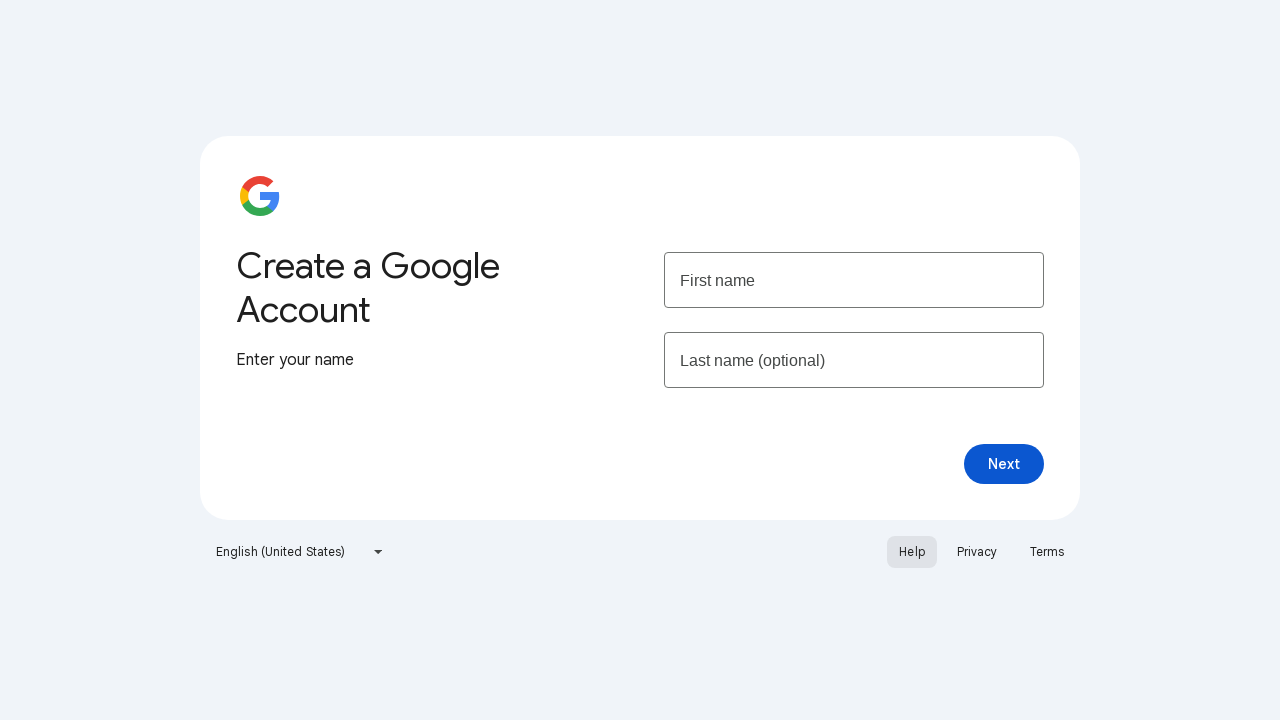

Retrieved the new child window page object
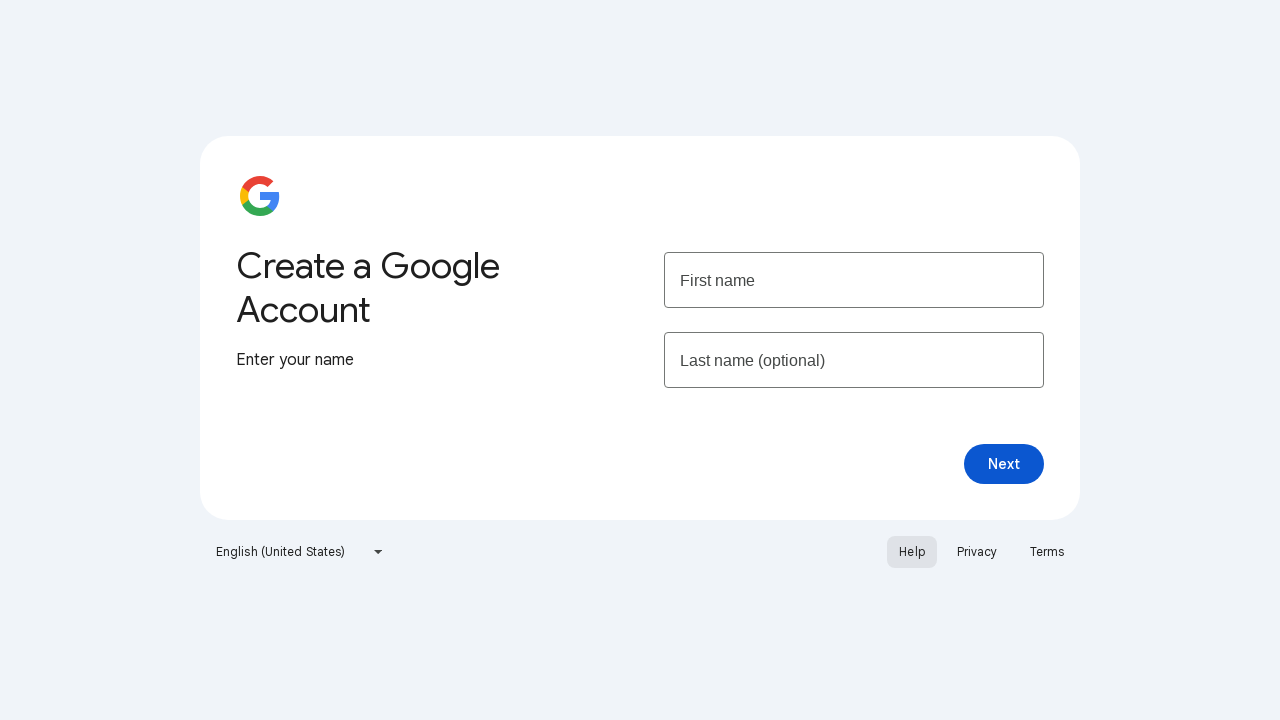

Child window page loaded completely
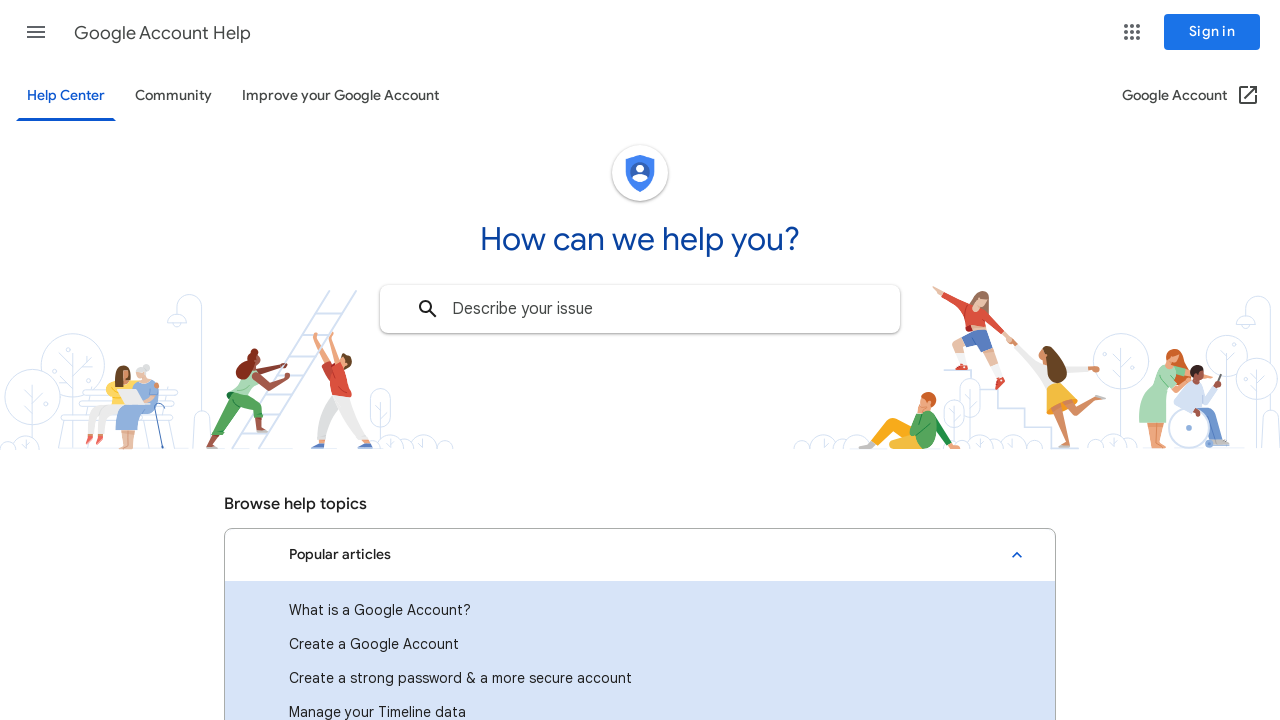

Printed child window title: Google Account Help
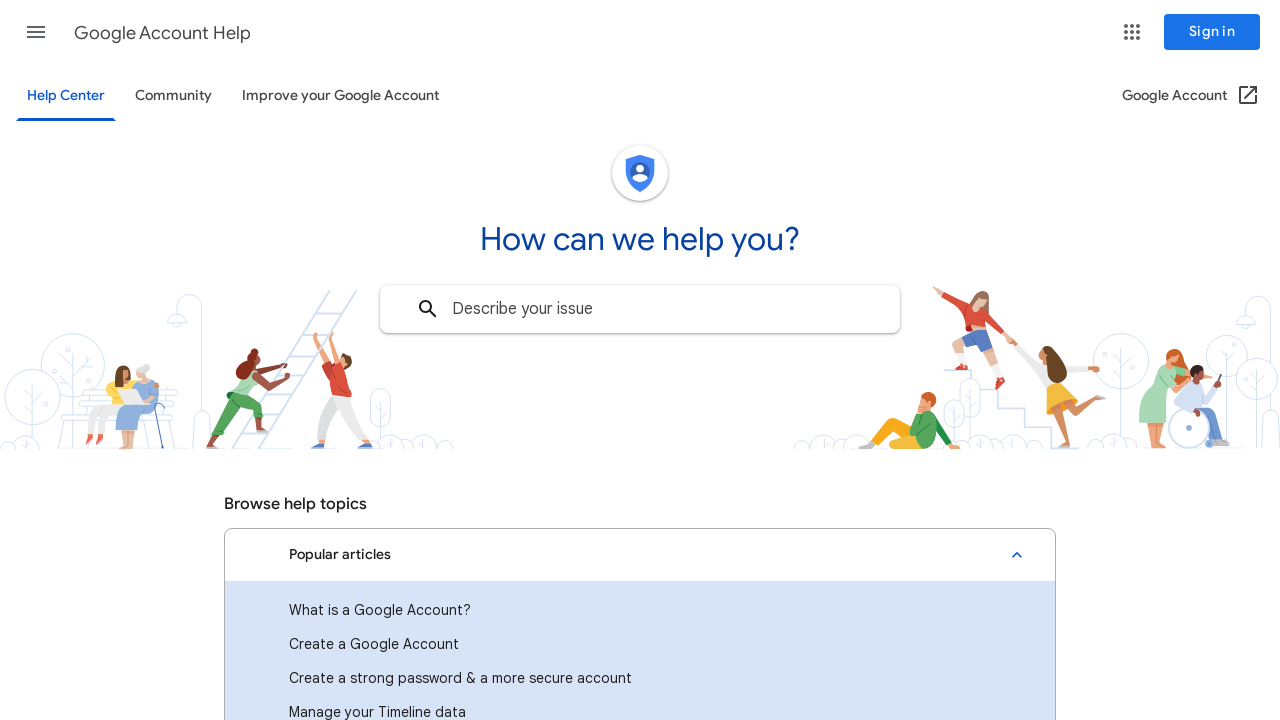

Switched focus to child window
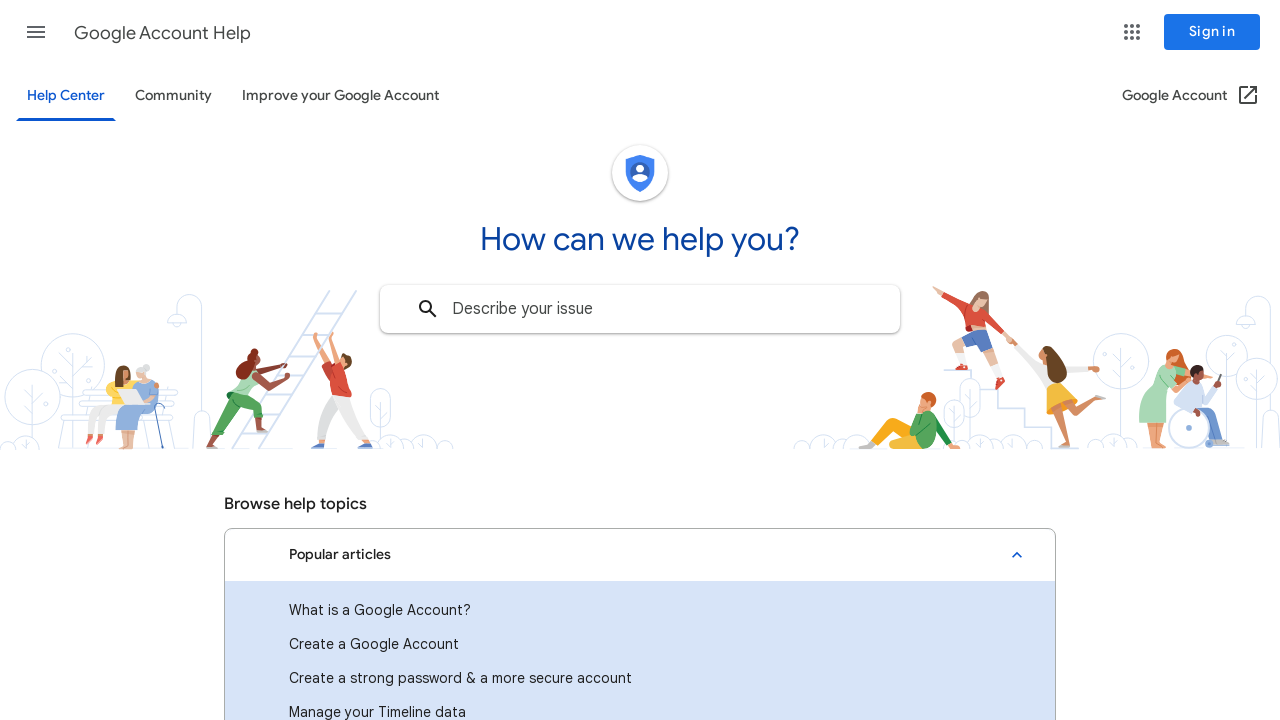

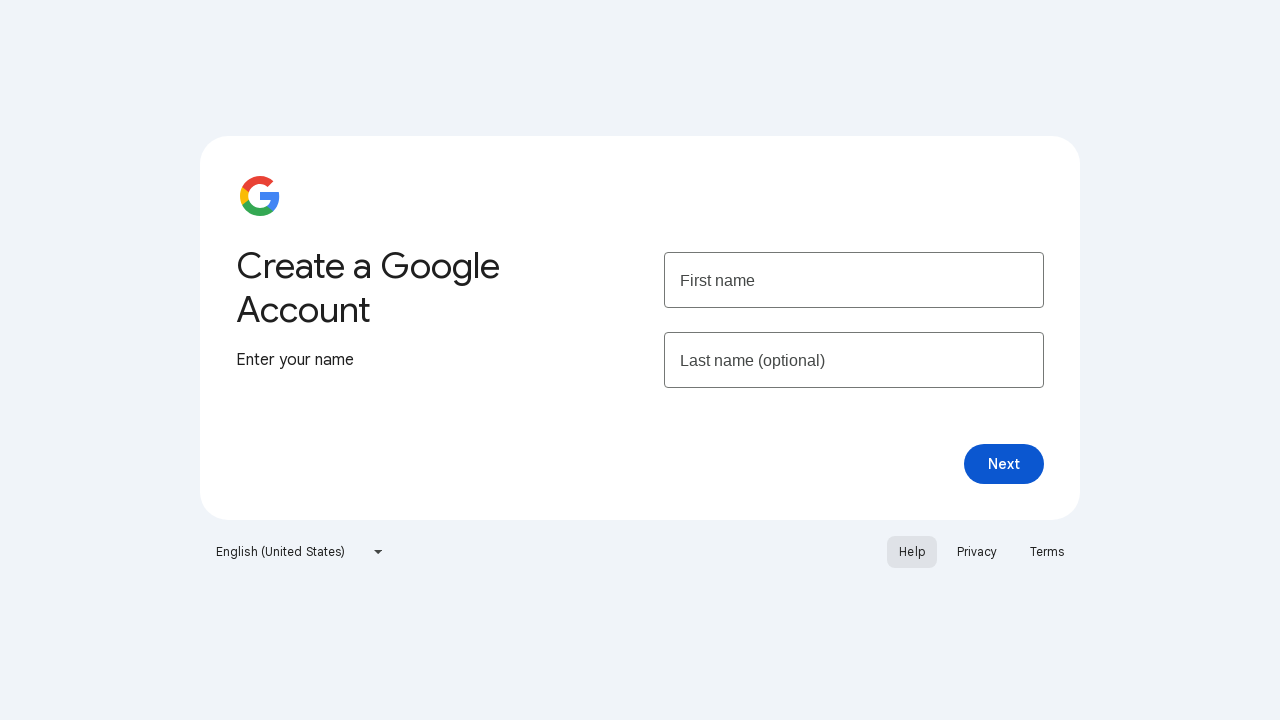